Navigates to Playwright website and clicks the "Get started" link

Starting URL: https://playwright.dev/

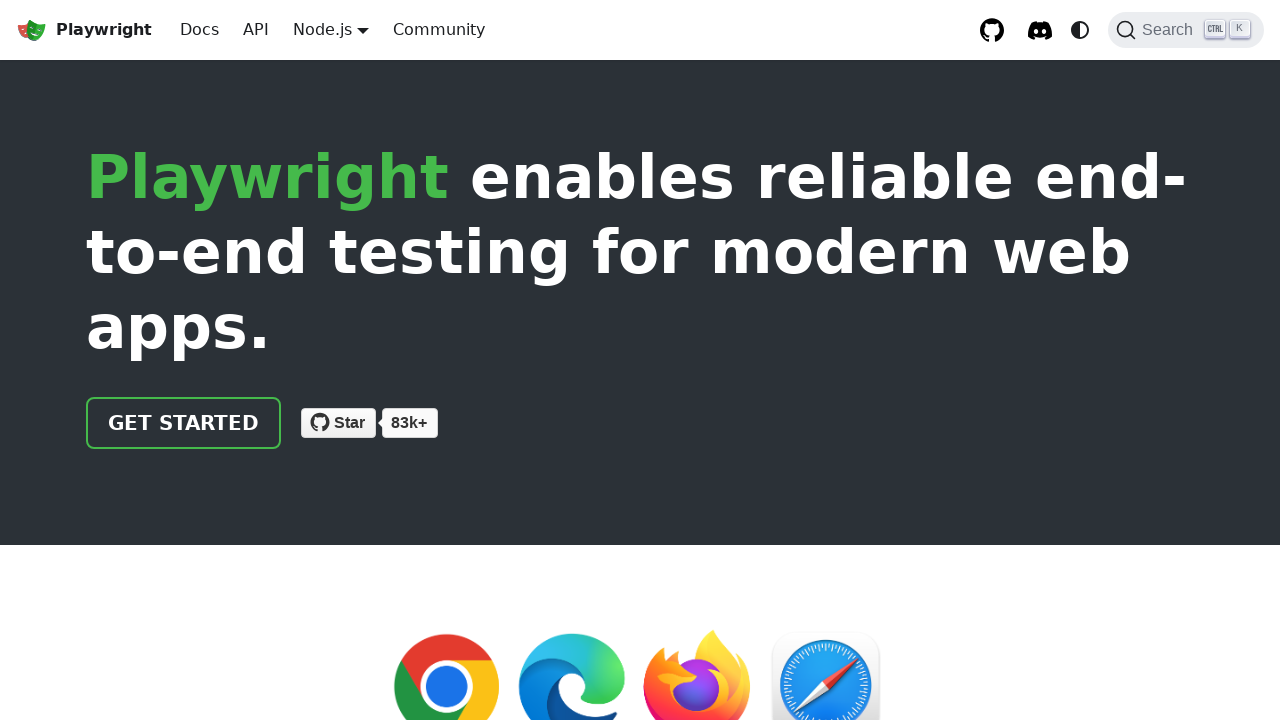

Navigated to Playwright website at https://playwright.dev/
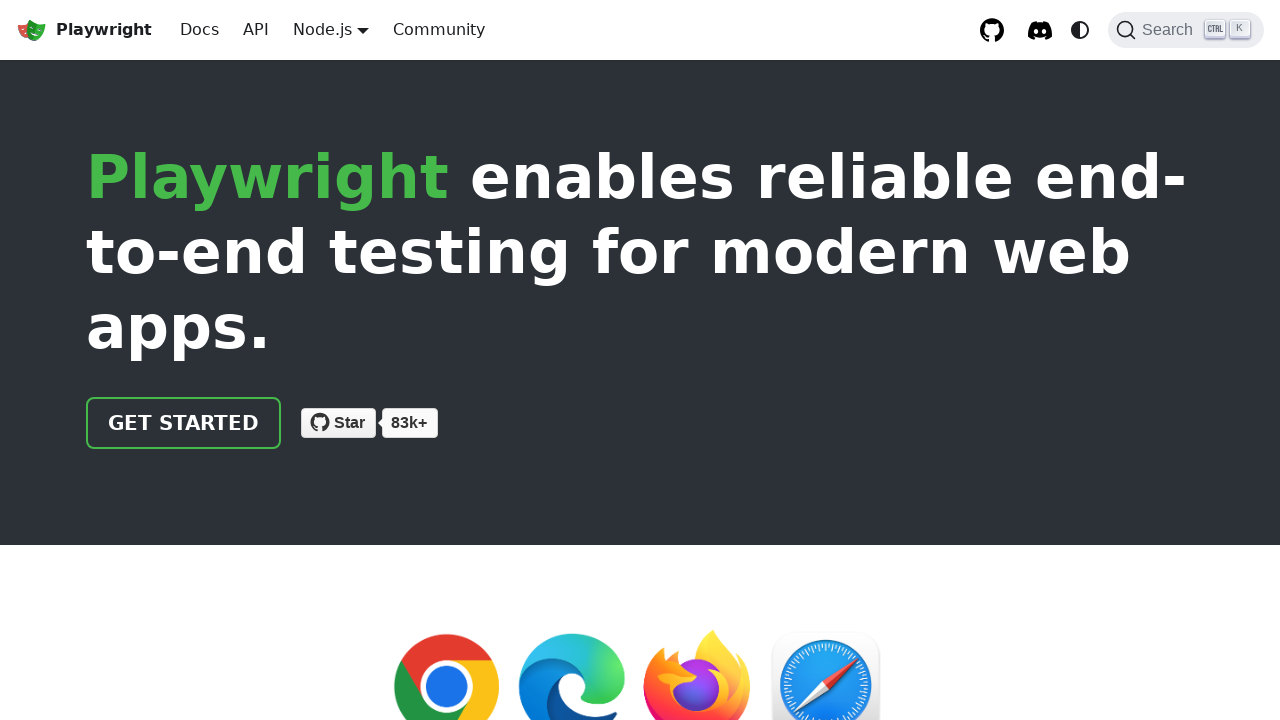

Clicked the 'Get started' link at (184, 423) on internal:role=link[name="Get started"i]
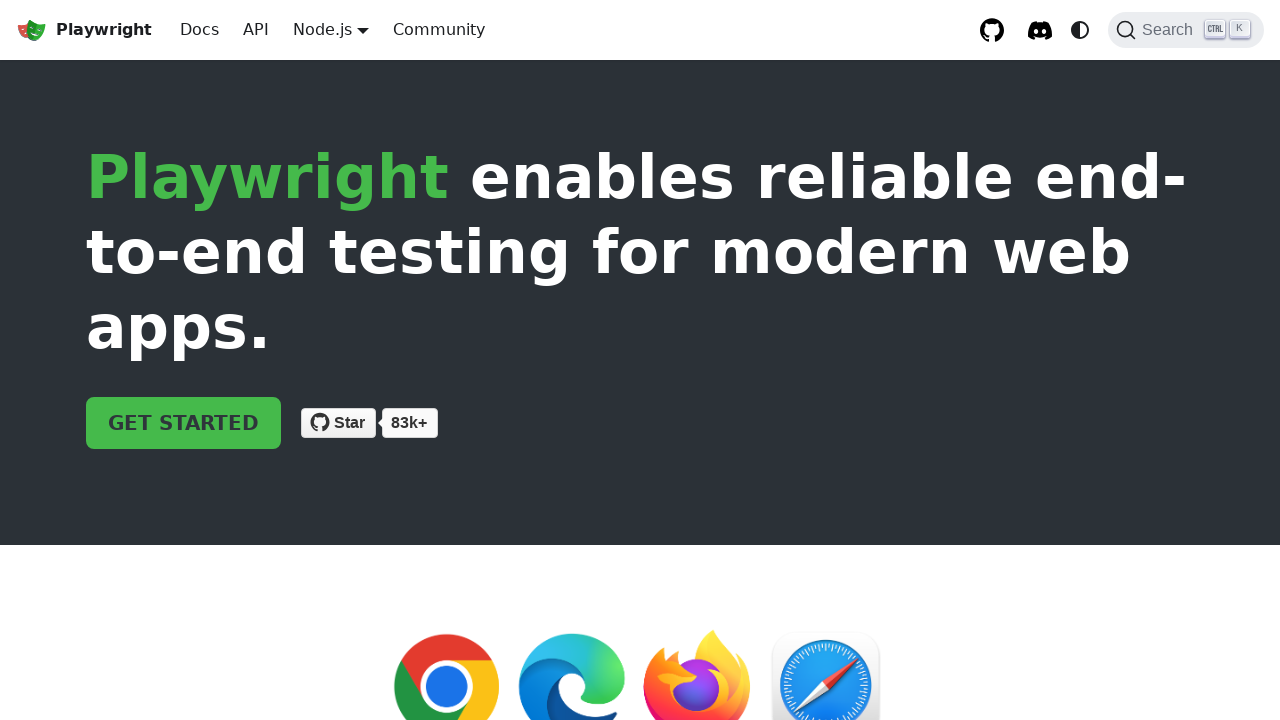

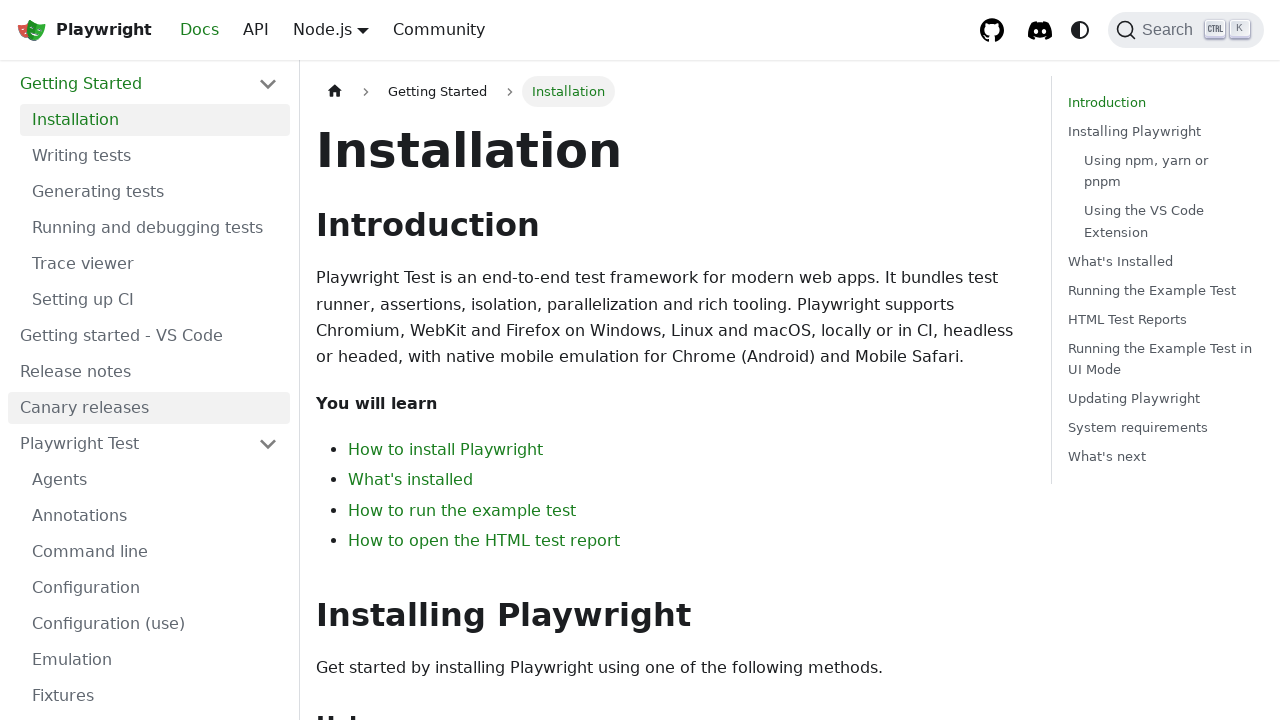